Tests radio button selection by finding all radio buttons in a group and selecting the one with value "Cheese"

Starting URL: http://www.echoecho.com/htmlforms10.htm

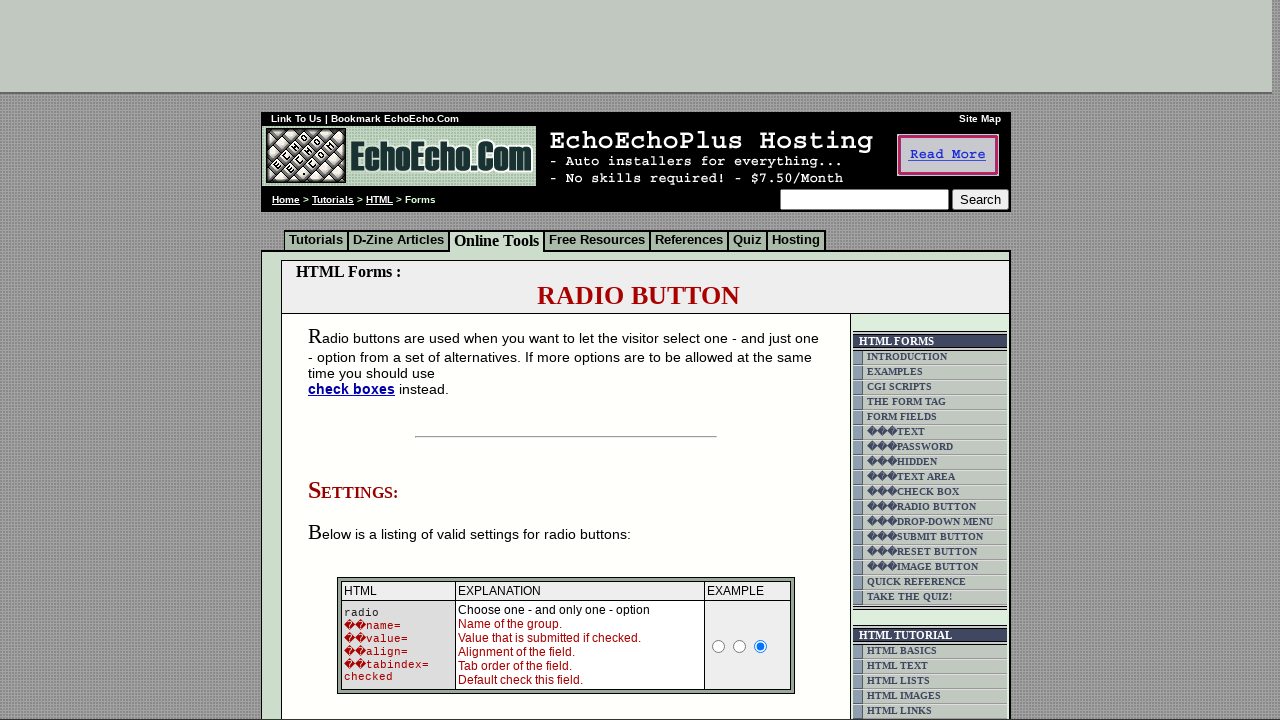

Navigated to radio button form page
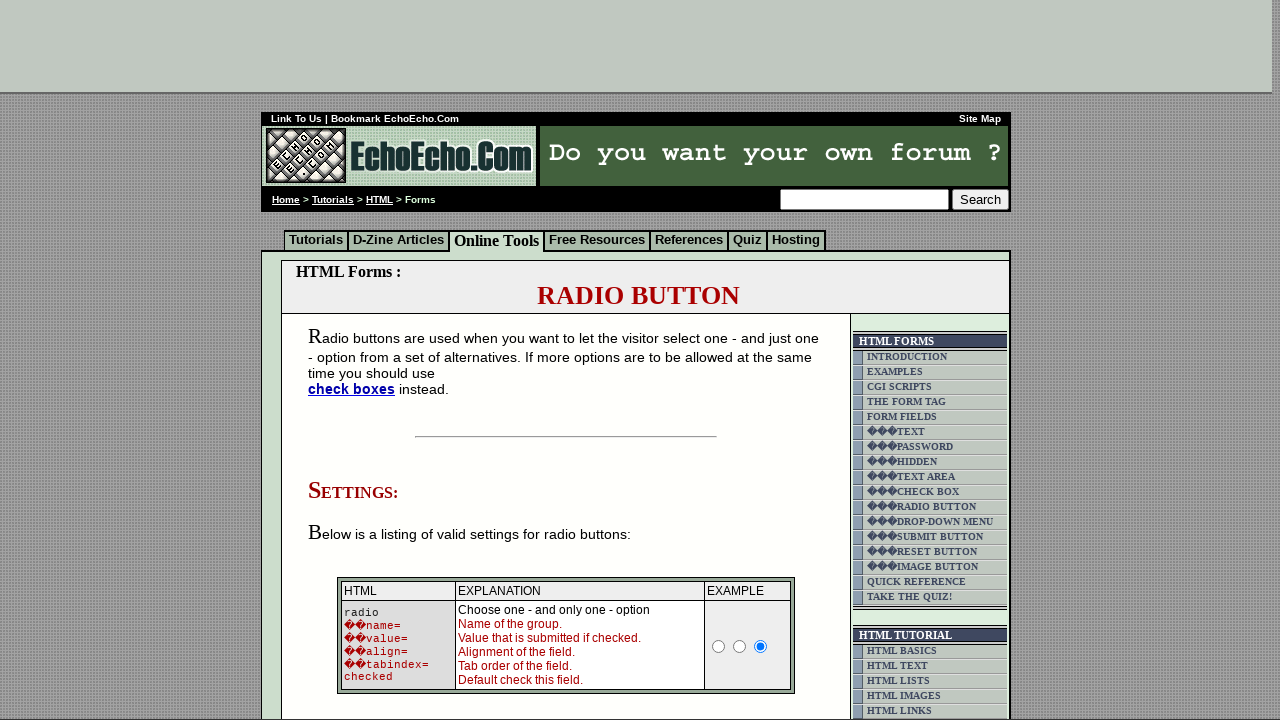

Found all radio buttons in group1
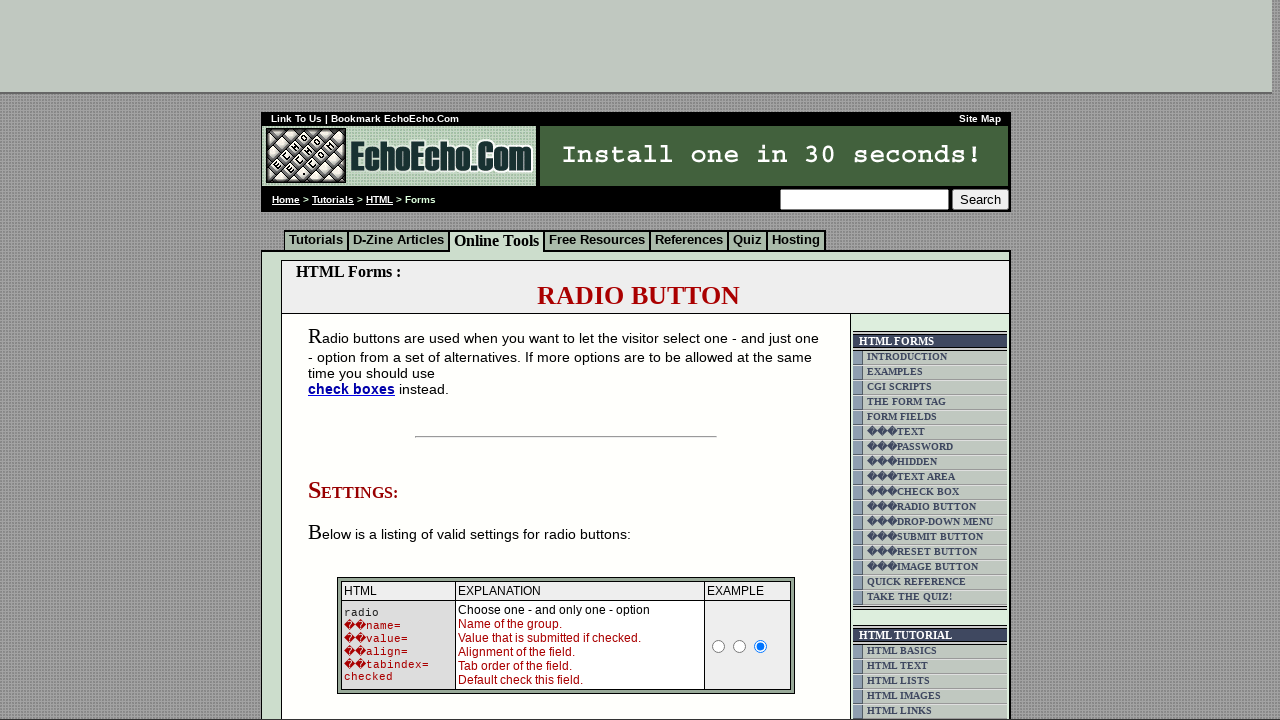

Selected radio button with value 'Cheese' at (356, 360) on input[name='group1'] >> nth=2
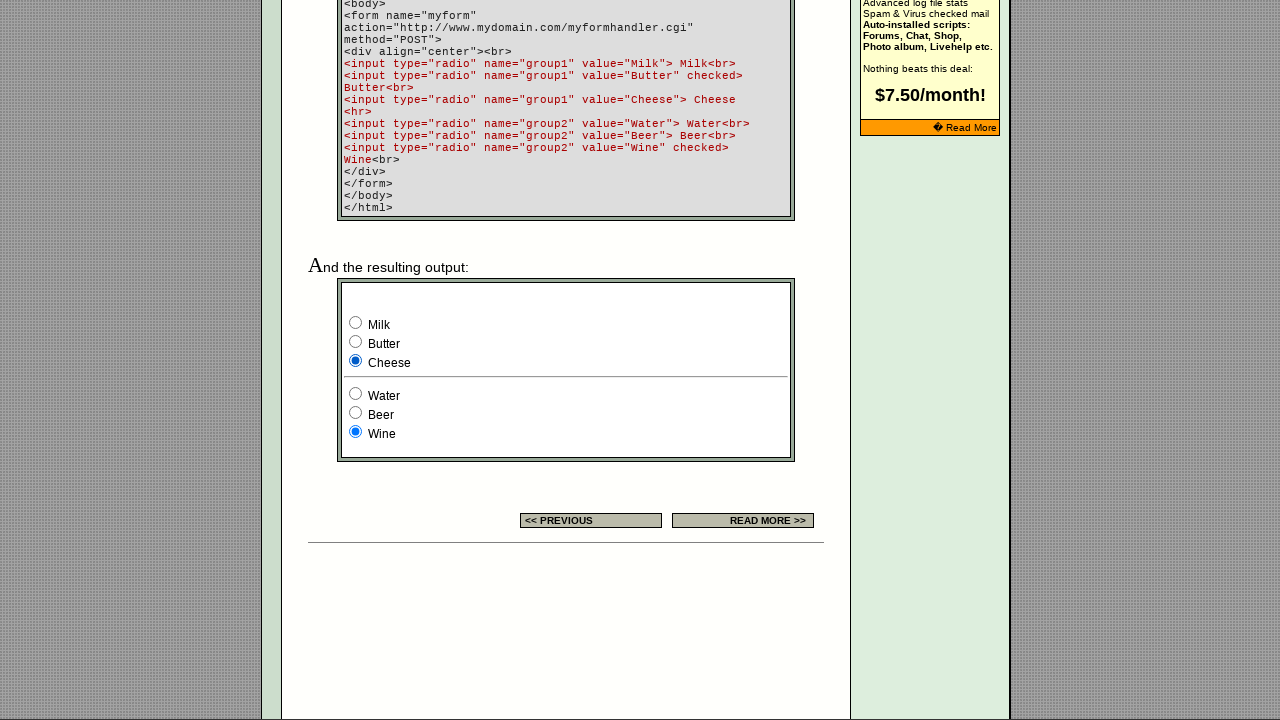

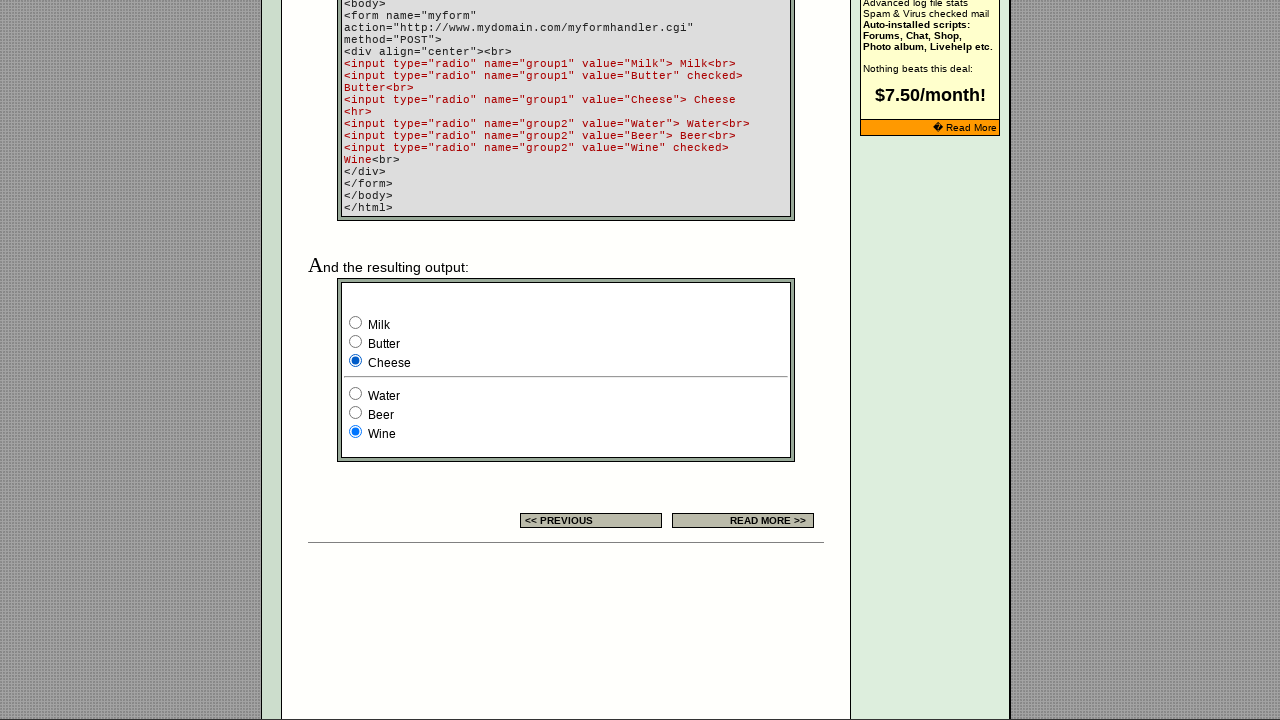